Tests the text input functionality on UI Testing Playground by entering a new button name in the input field and clicking the button to update its text.

Starting URL: http://uitestingplayground.com/textinput

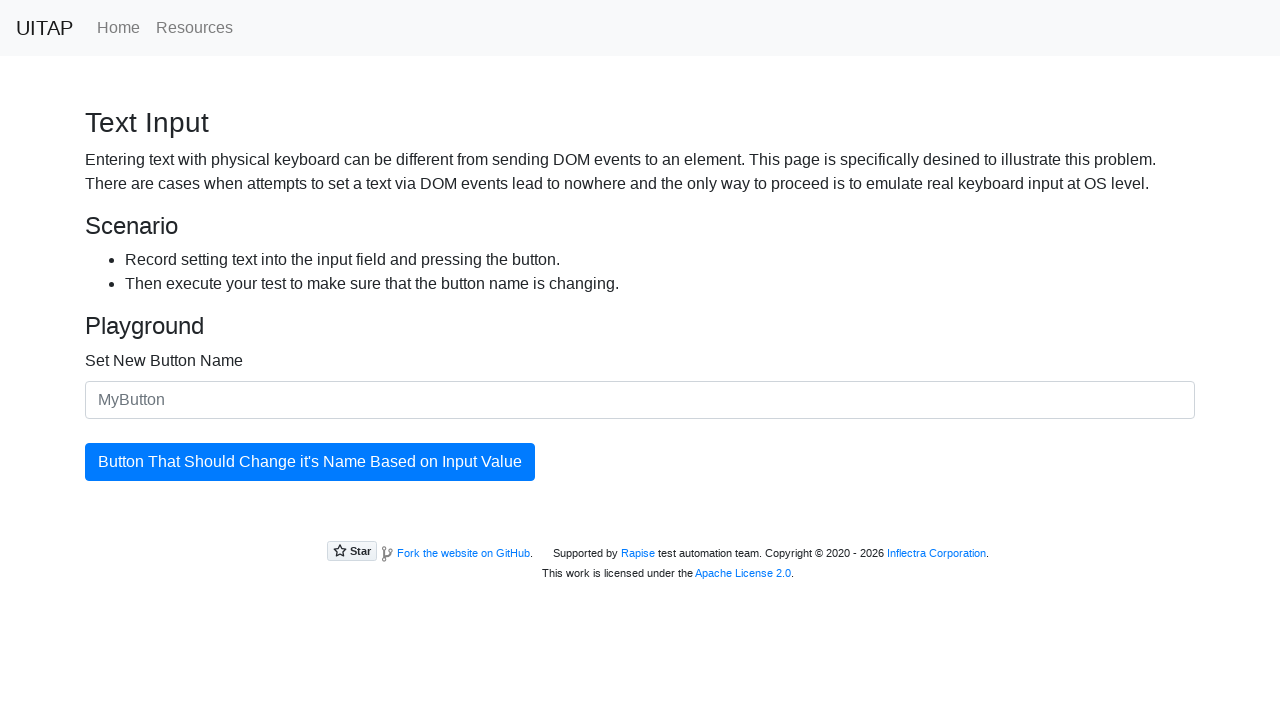

Entered 'My Button' in the new button name input field on #newButtonName
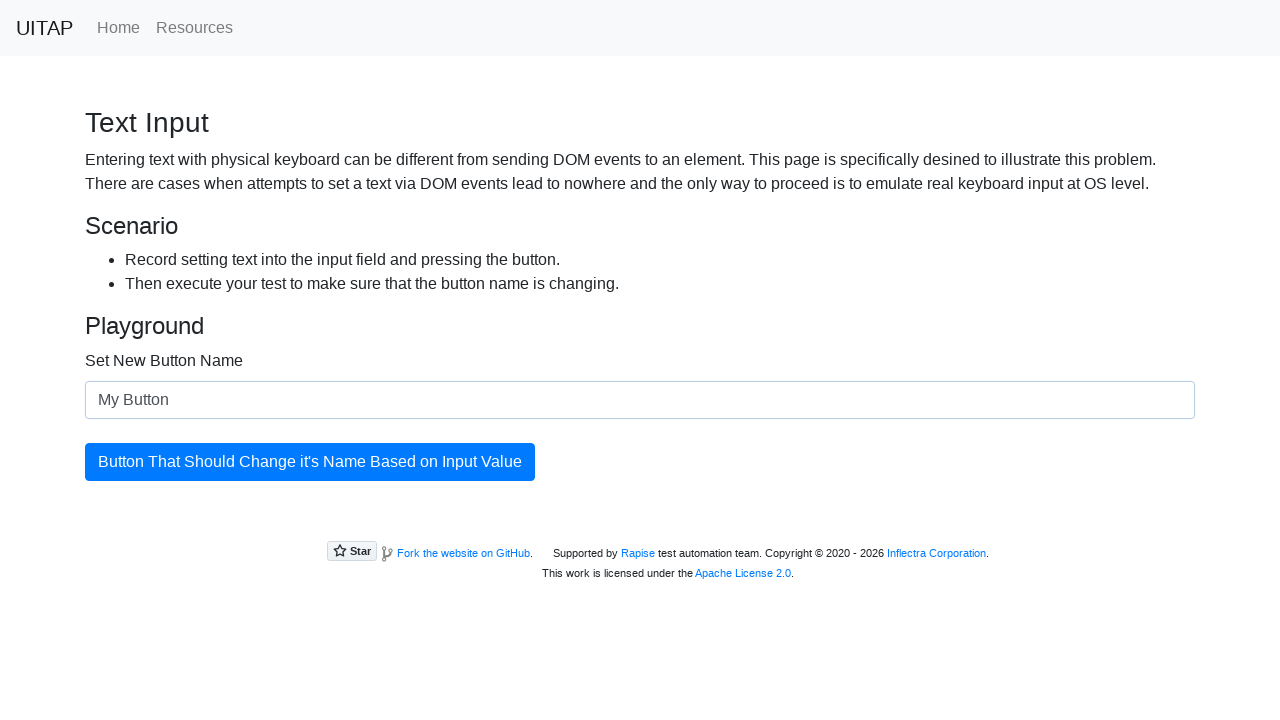

Clicked the updating button to apply the new text at (310, 462) on #updatingButton
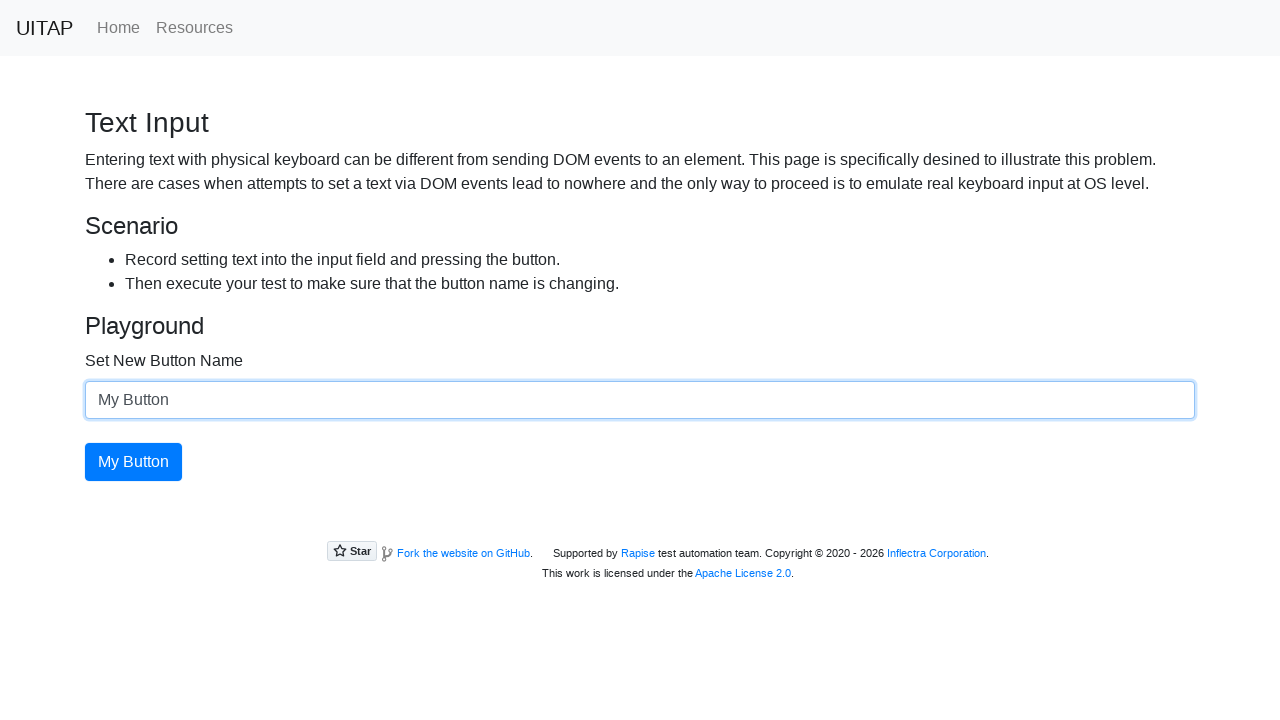

Verified button text updated to 'My Button'
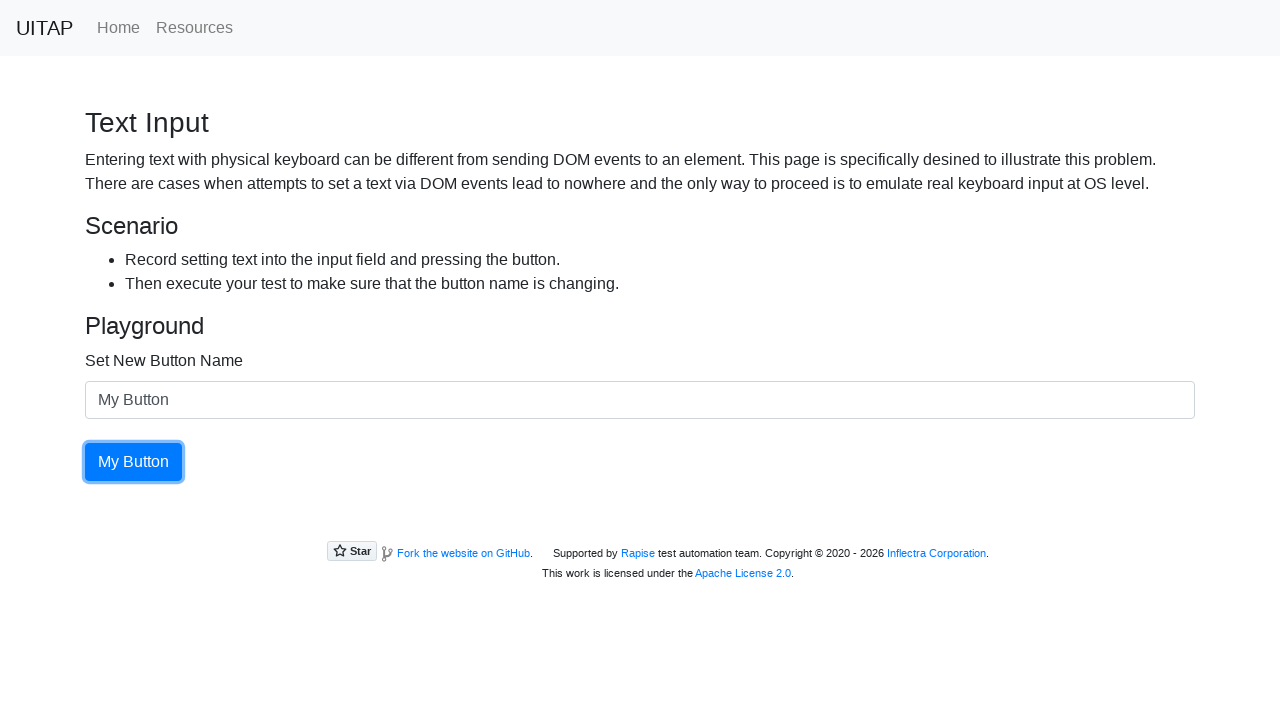

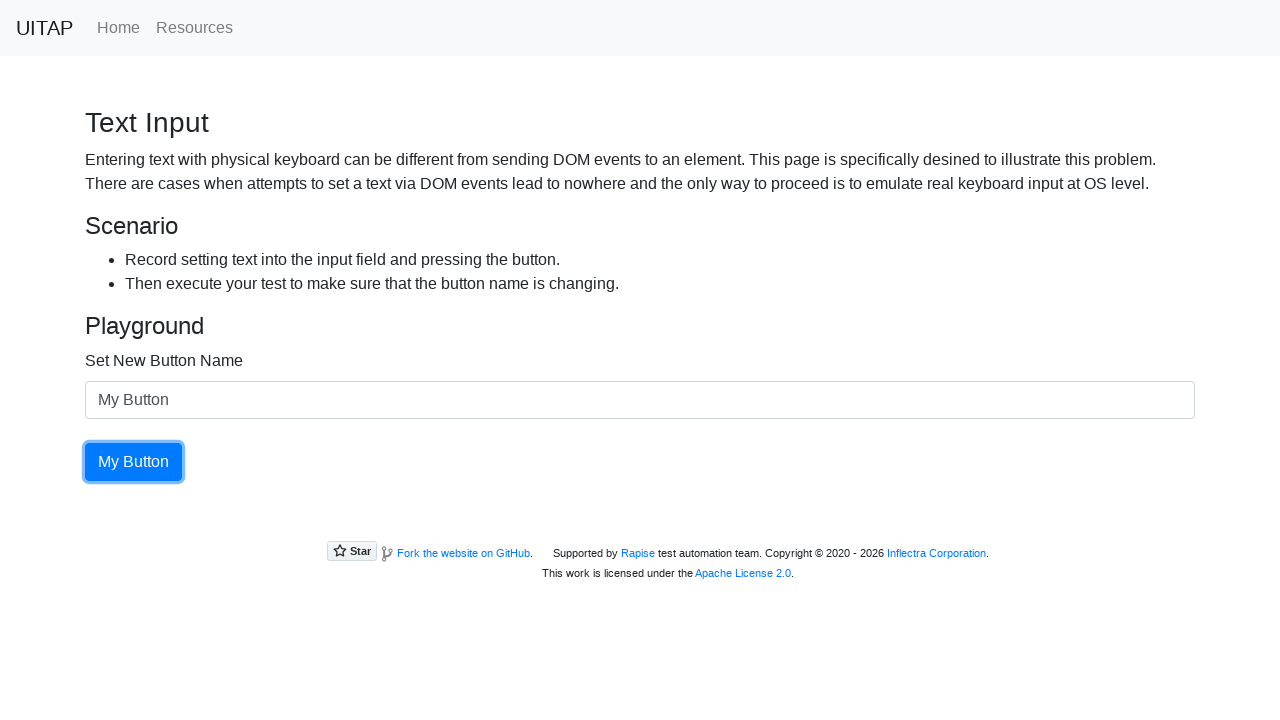